Tests radio button selection by finding all radio buttons on the page and clicking the one with value "radio2"

Starting URL: http://qaclickacademy.com/practice.php

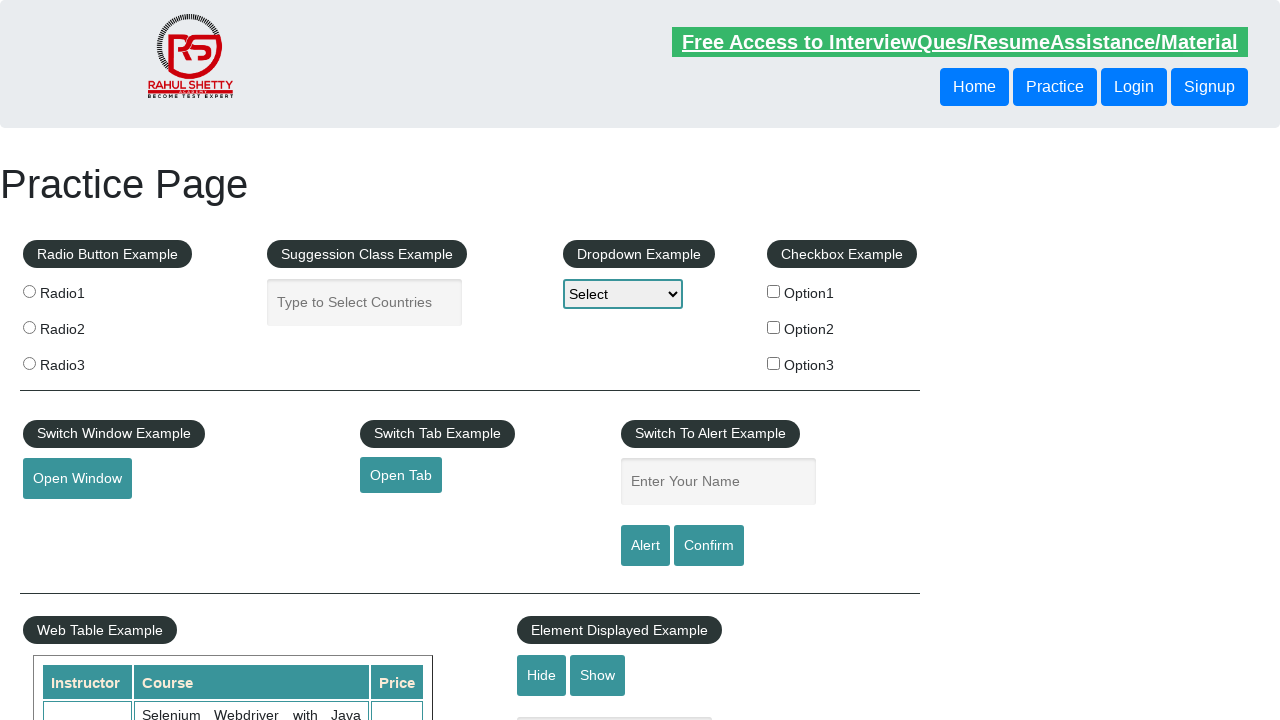

Waited for radio buttons to be present on the page
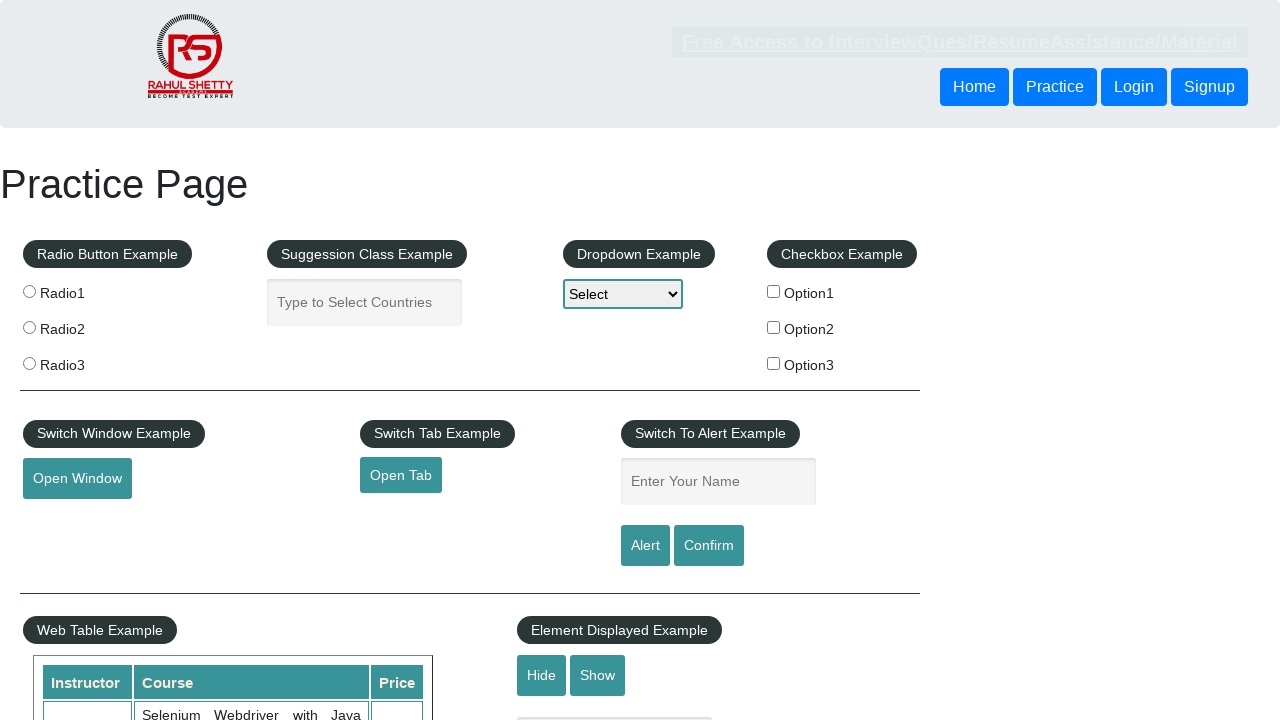

Located all radio buttons with name 'radioButton'
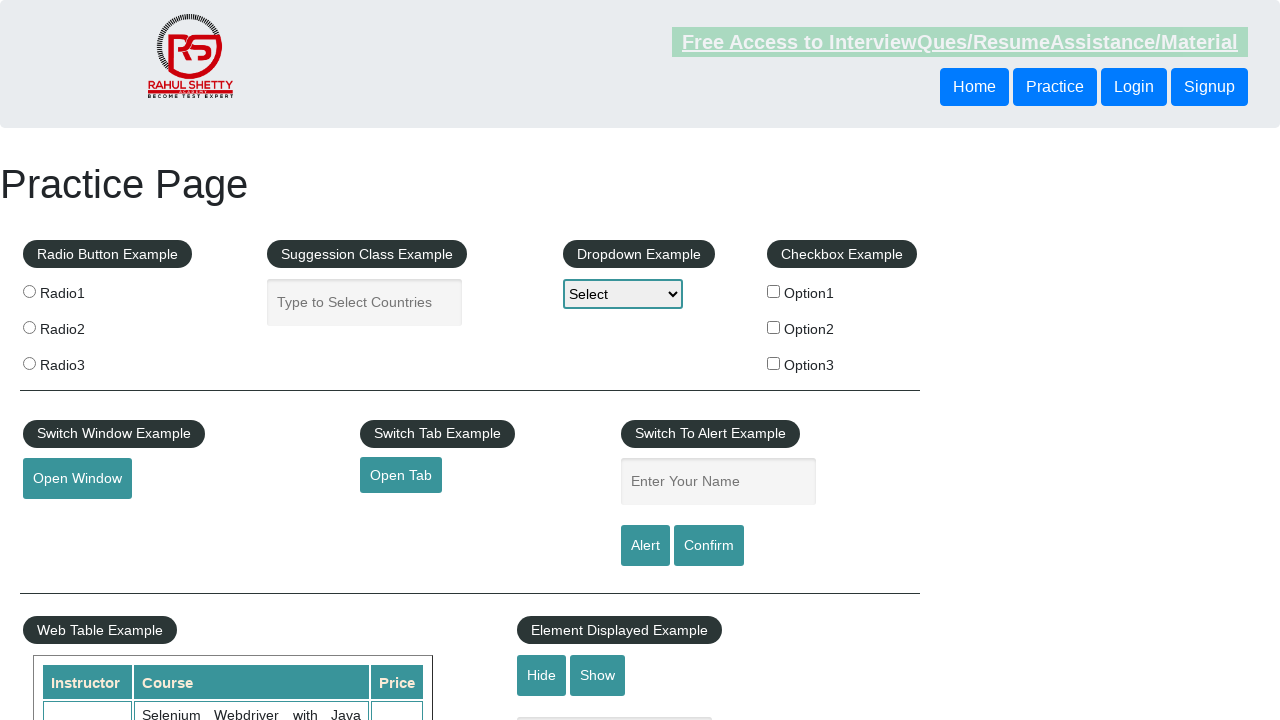

Found 3 radio buttons on the page
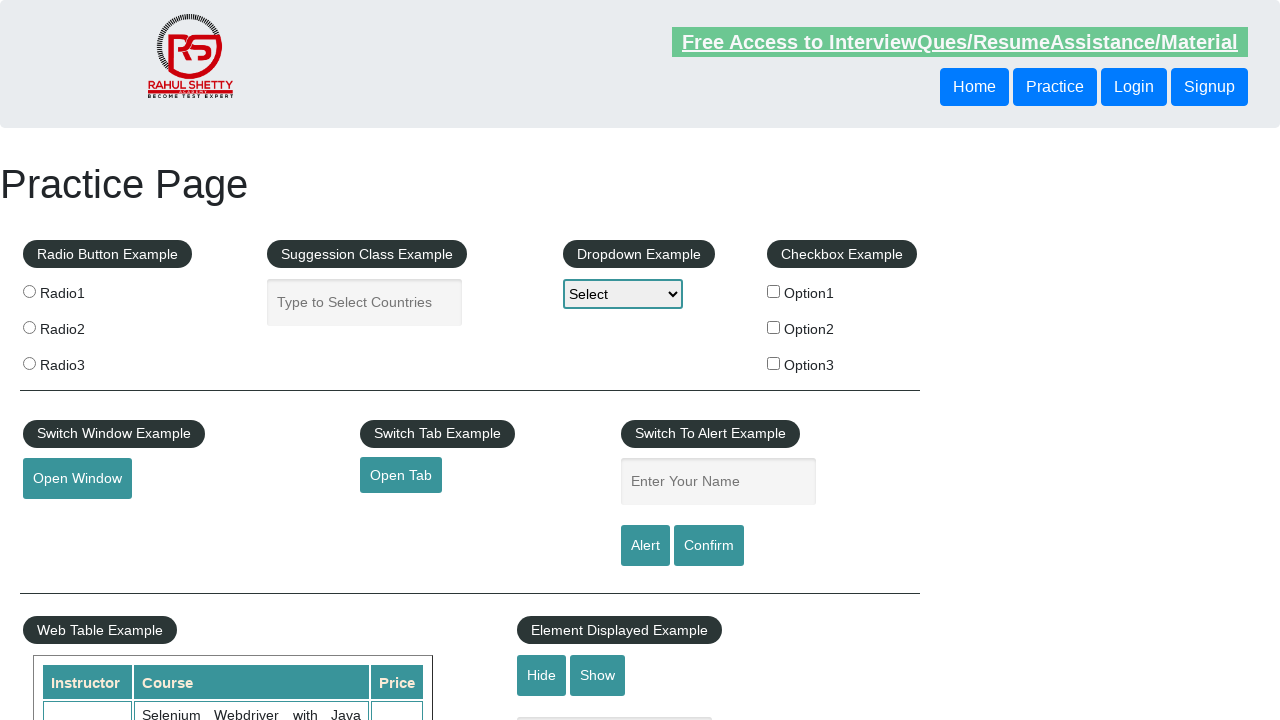

Retrieved value attribute from radio button 0: 'radio1'
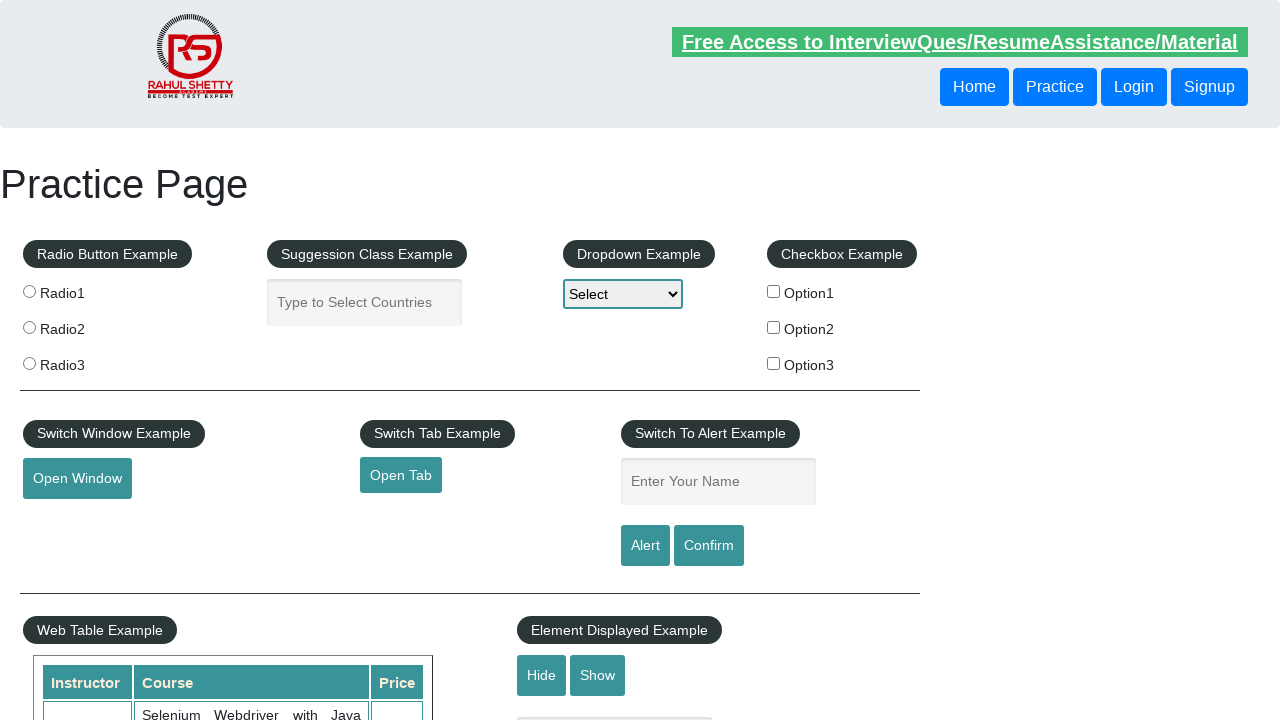

Retrieved value attribute from radio button 1: 'radio2'
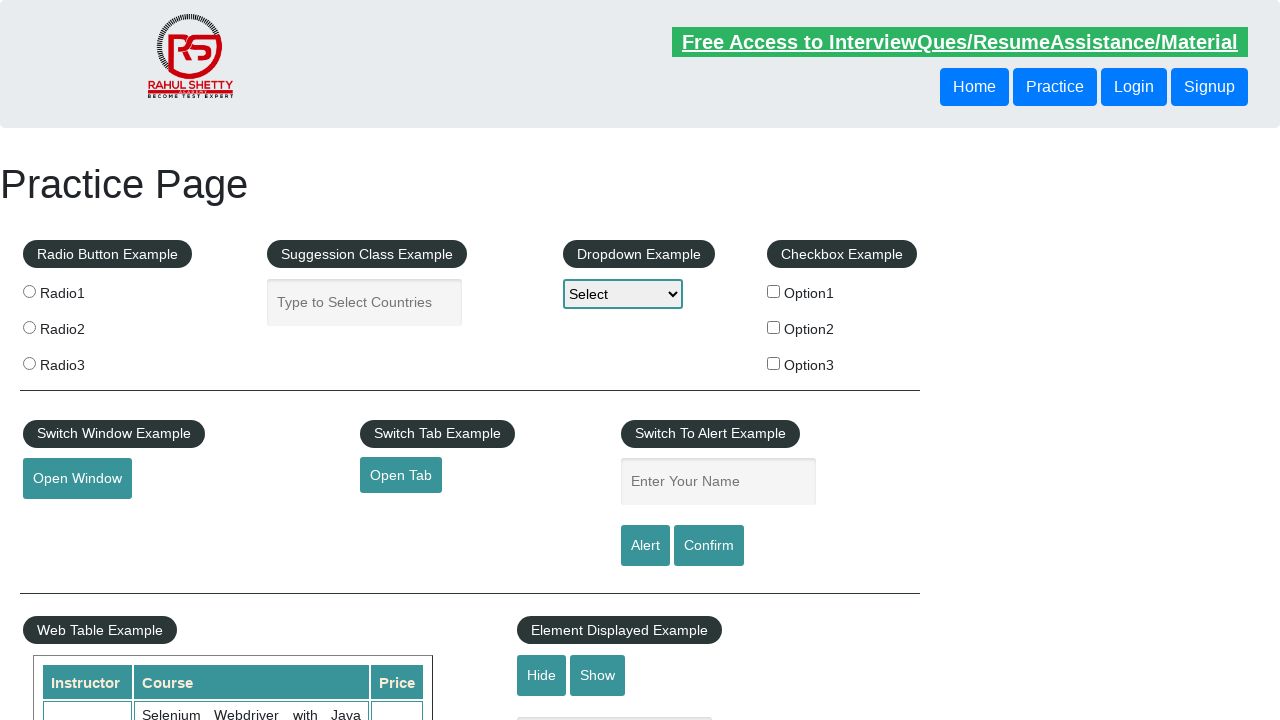

Clicked radio button with value 'radio2' at (29, 327) on input[name='radioButton'] >> nth=1
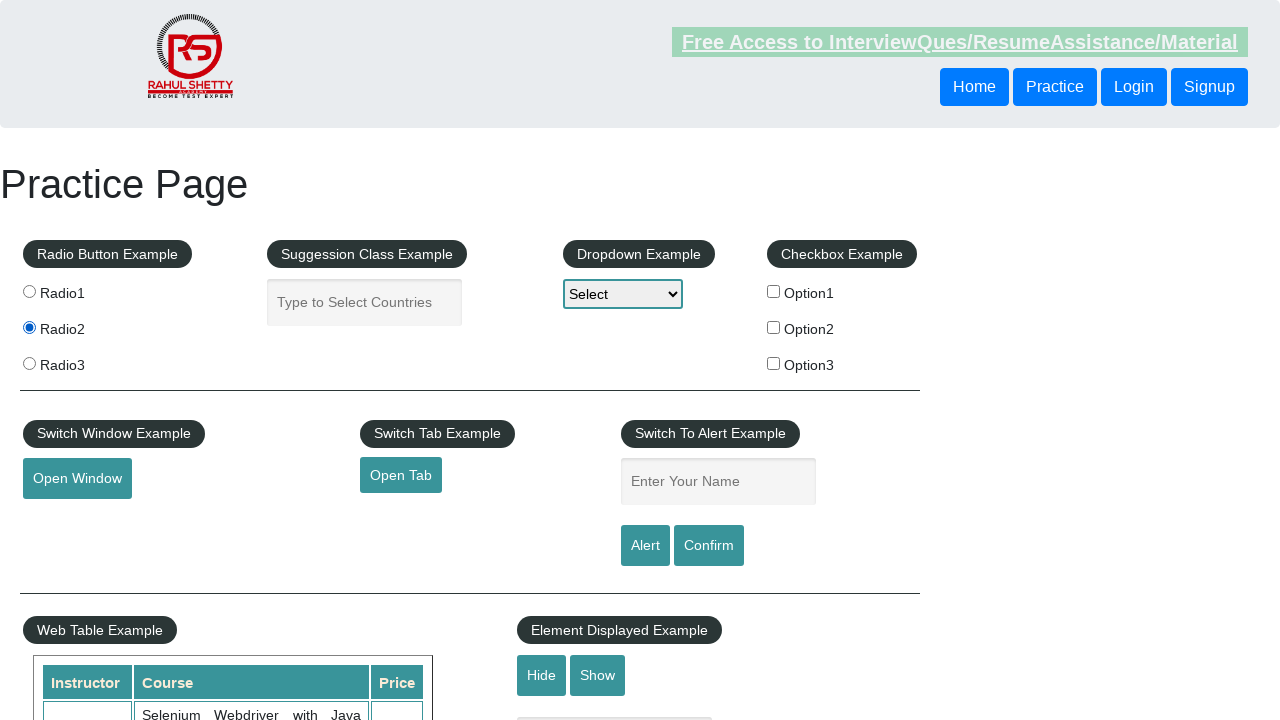

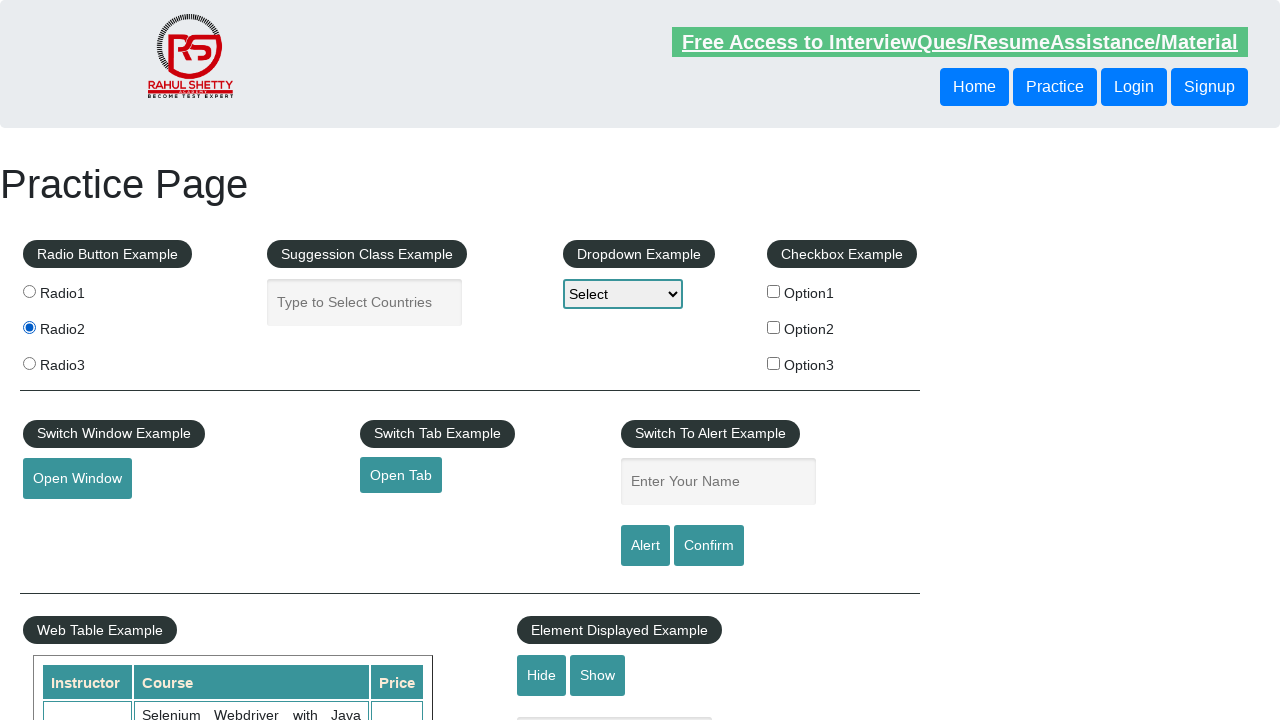